Tests form validation by attempting to submit registration without email field

Starting URL: https://demoqa.com/automation-practice-form

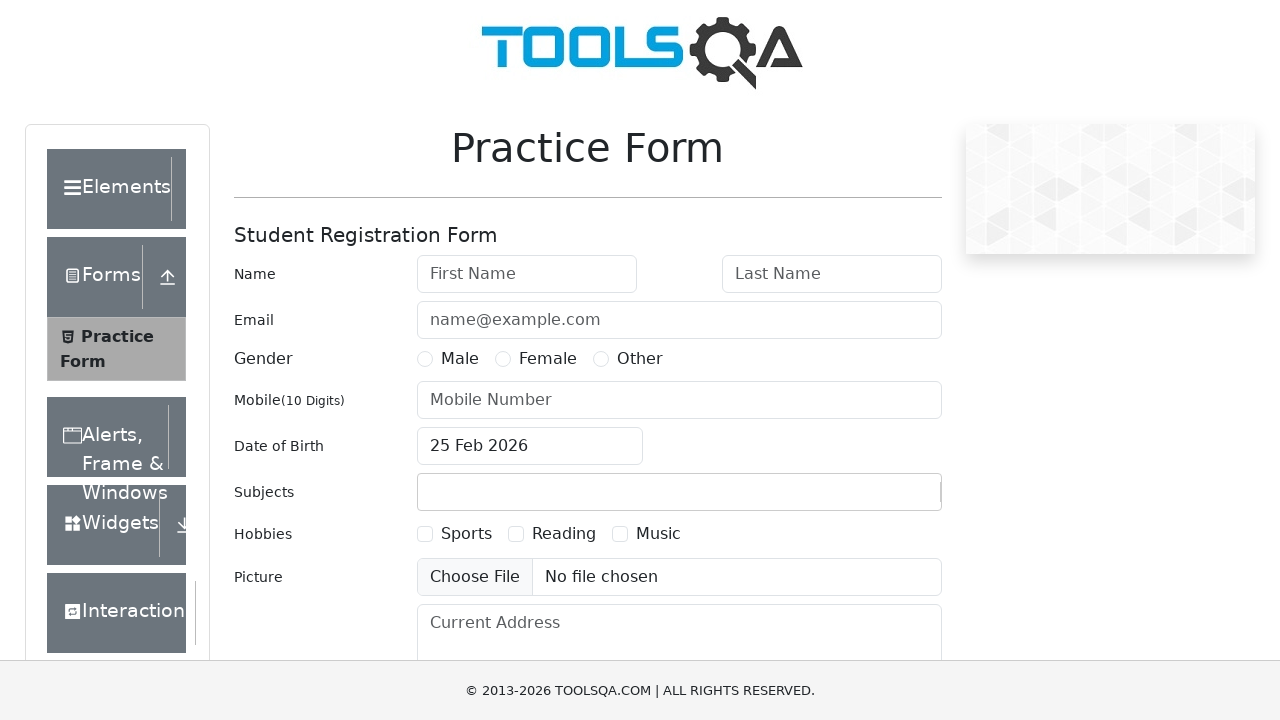

Filled first name field with 'Jane' on input#firstName
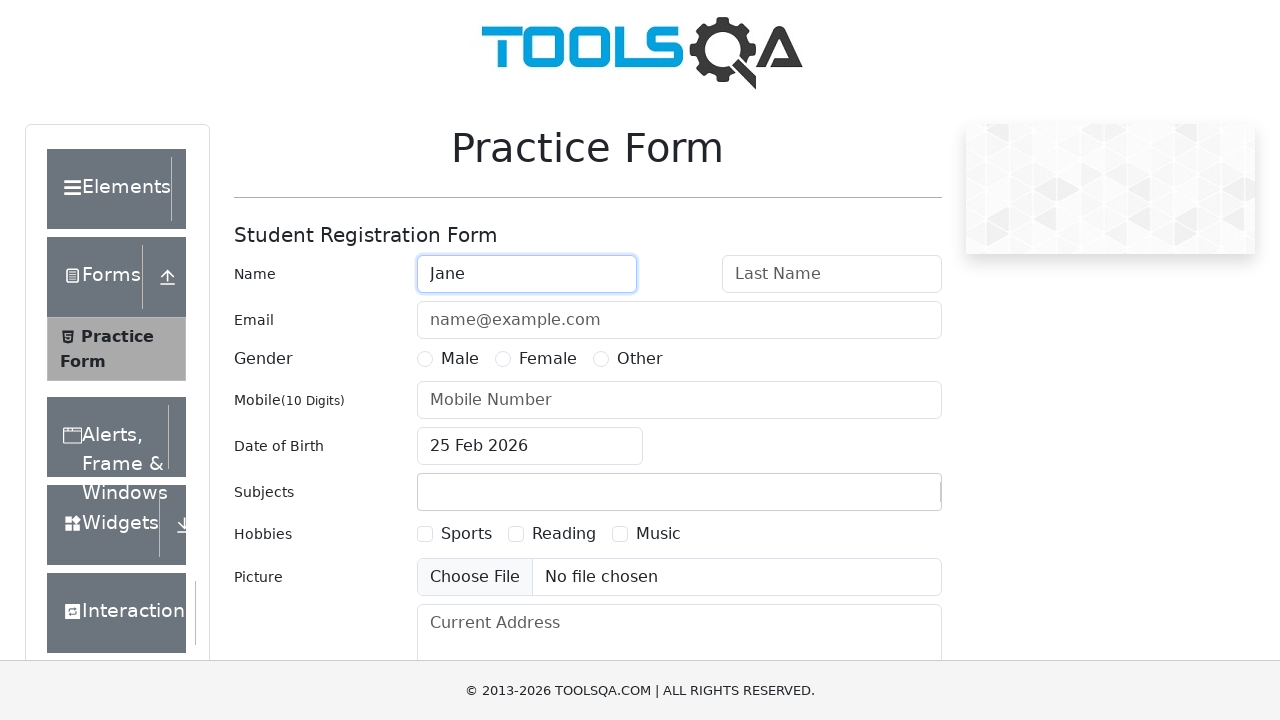

Filled last name field with 'Smith' on input#lastName
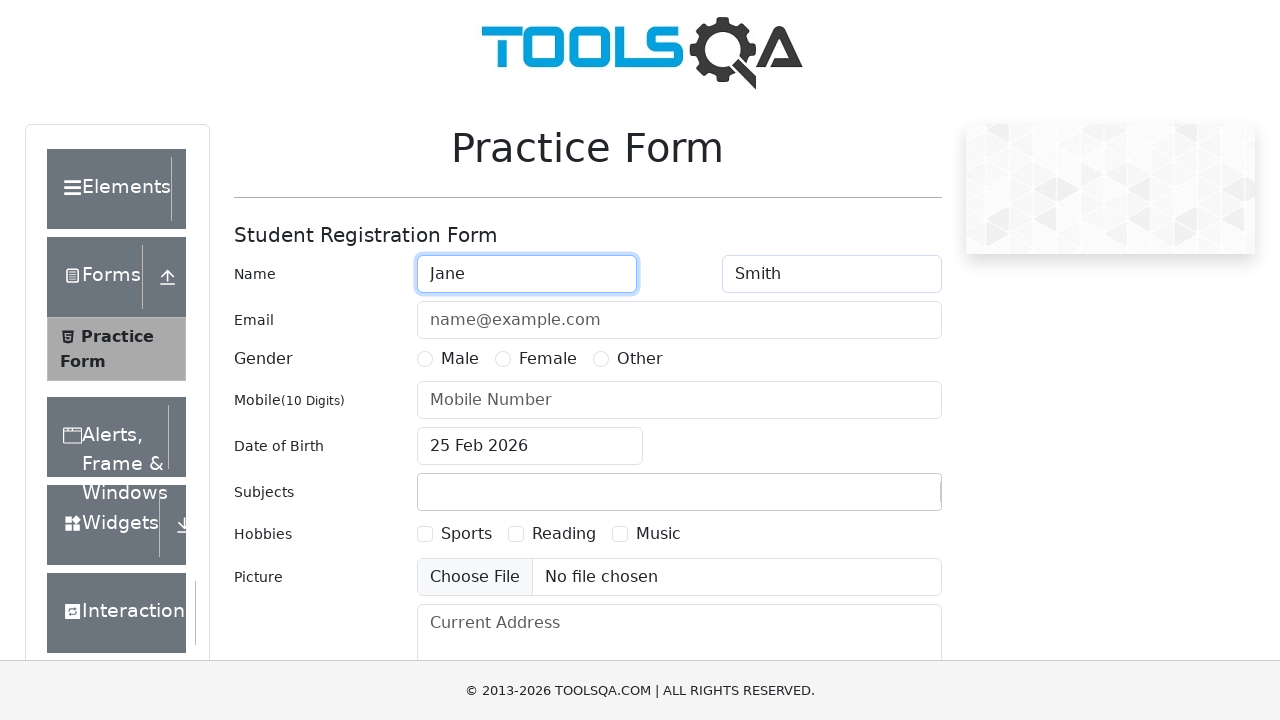

Selected Female gender option at (548, 359) on label:has-text('Female')
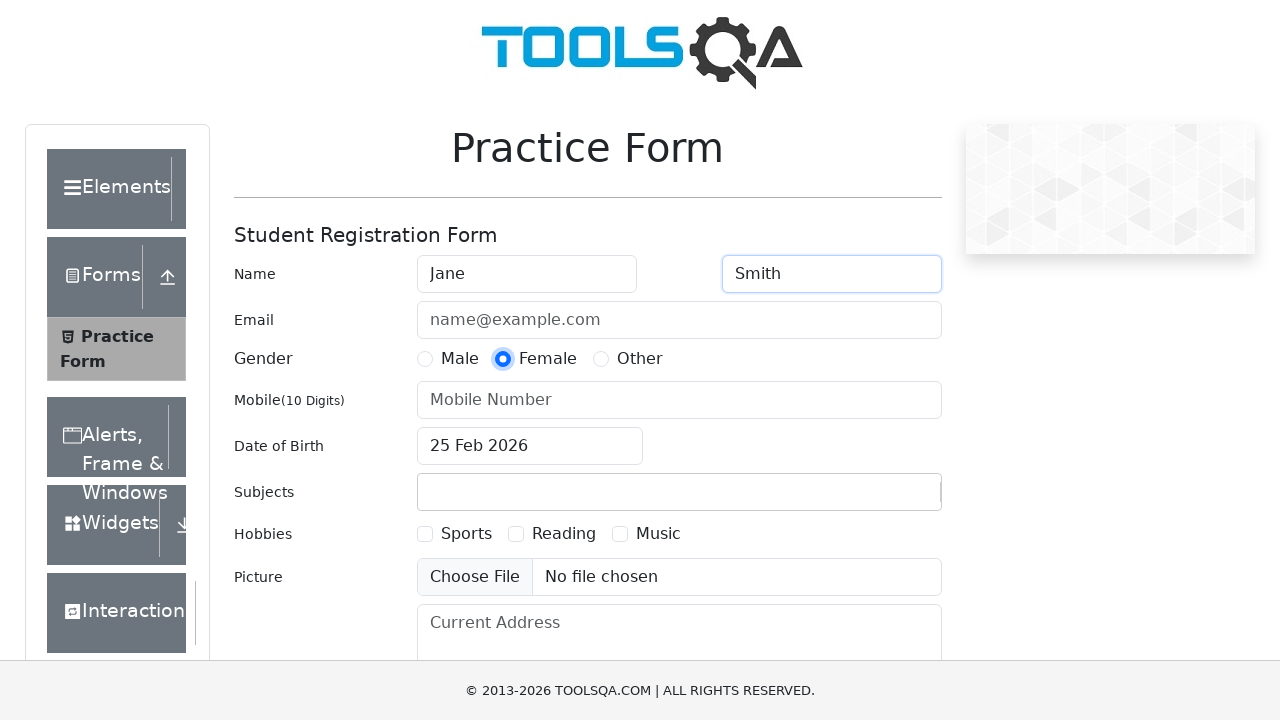

Filled mobile number field with '9876543210' on input#userNumber
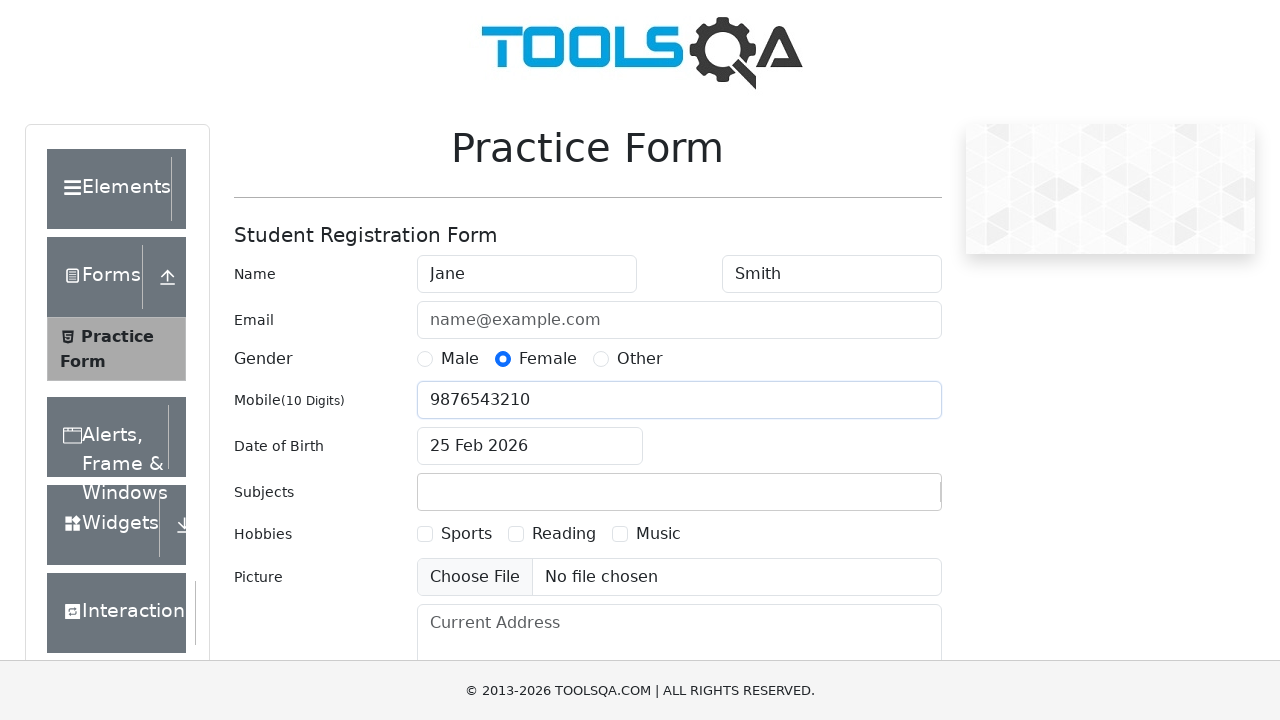

Clicked submit button to test form validation without email at (885, 499) on button#submit
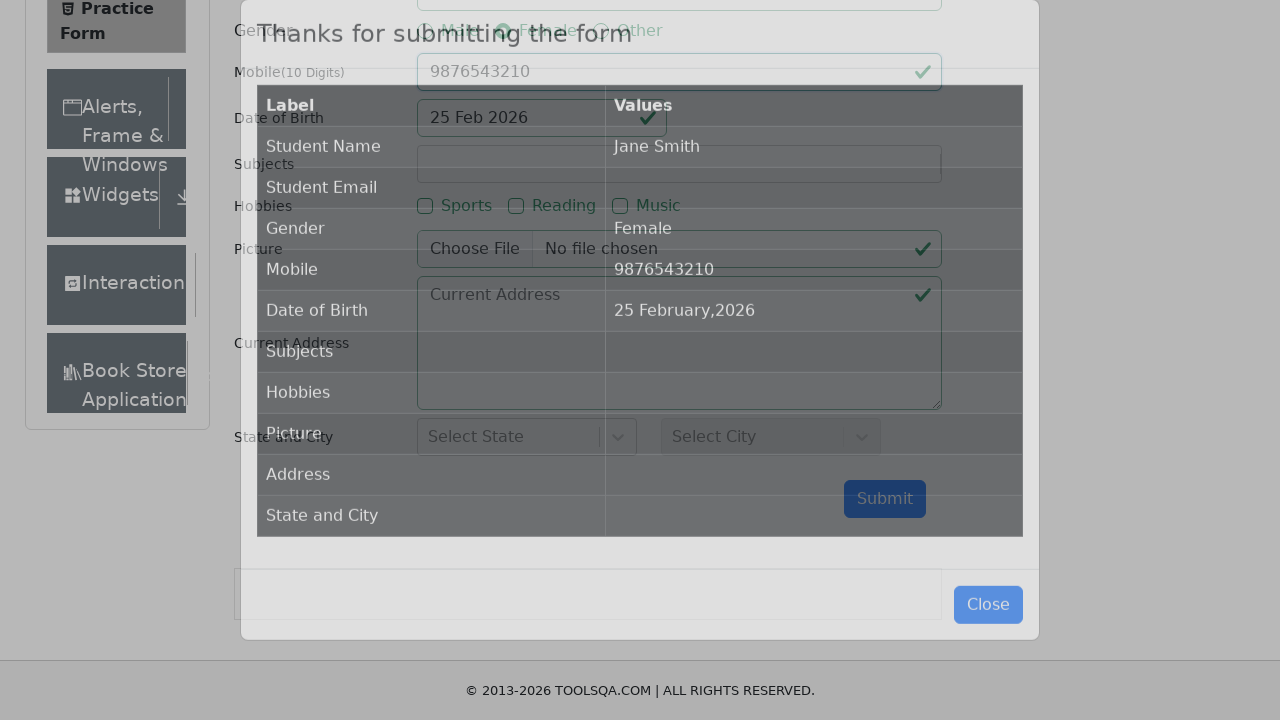

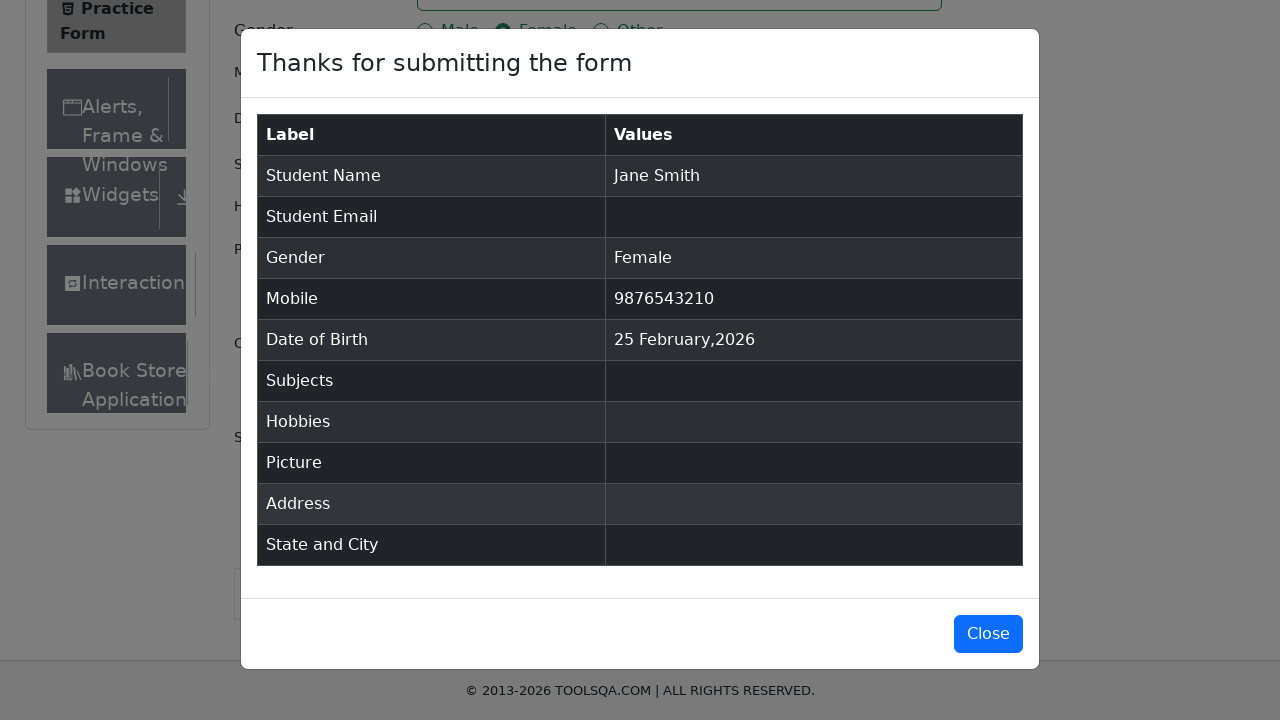